Tests selectable list functionality by clicking on a specific item in the selectable list

Starting URL: http://demo.automationtesting.in/Selectable.html

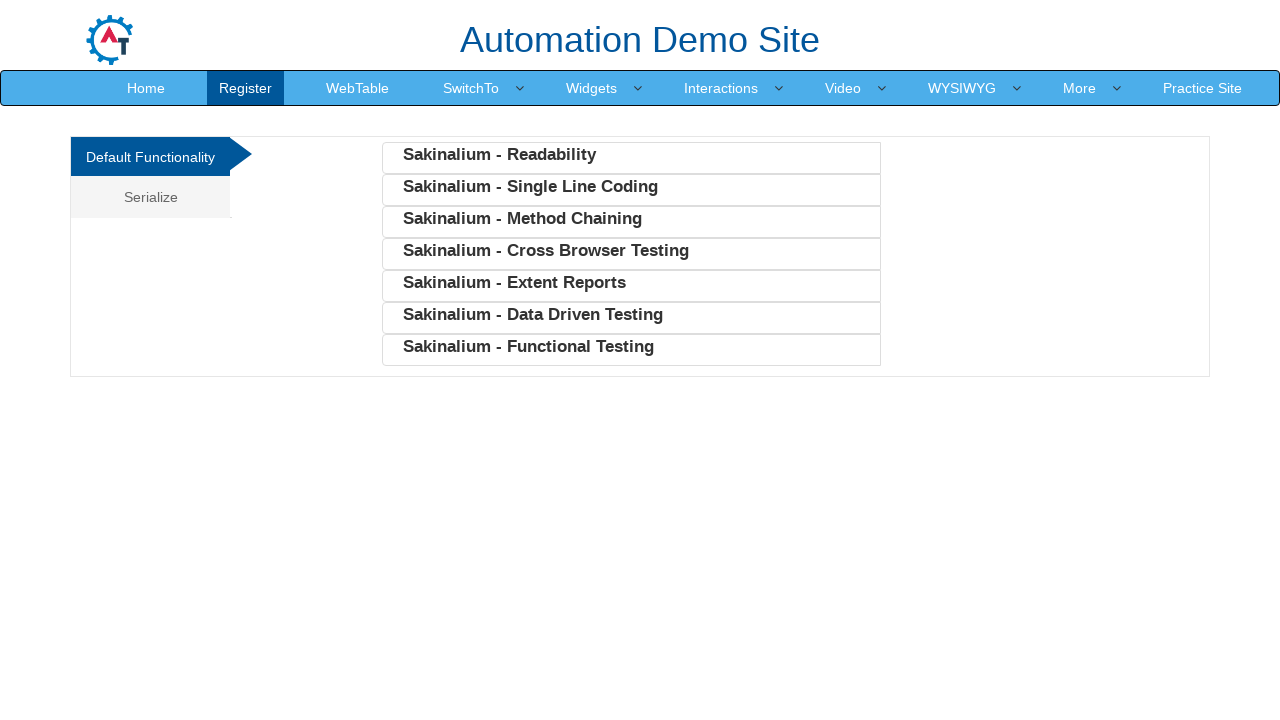

Navigated to selectable list demo page
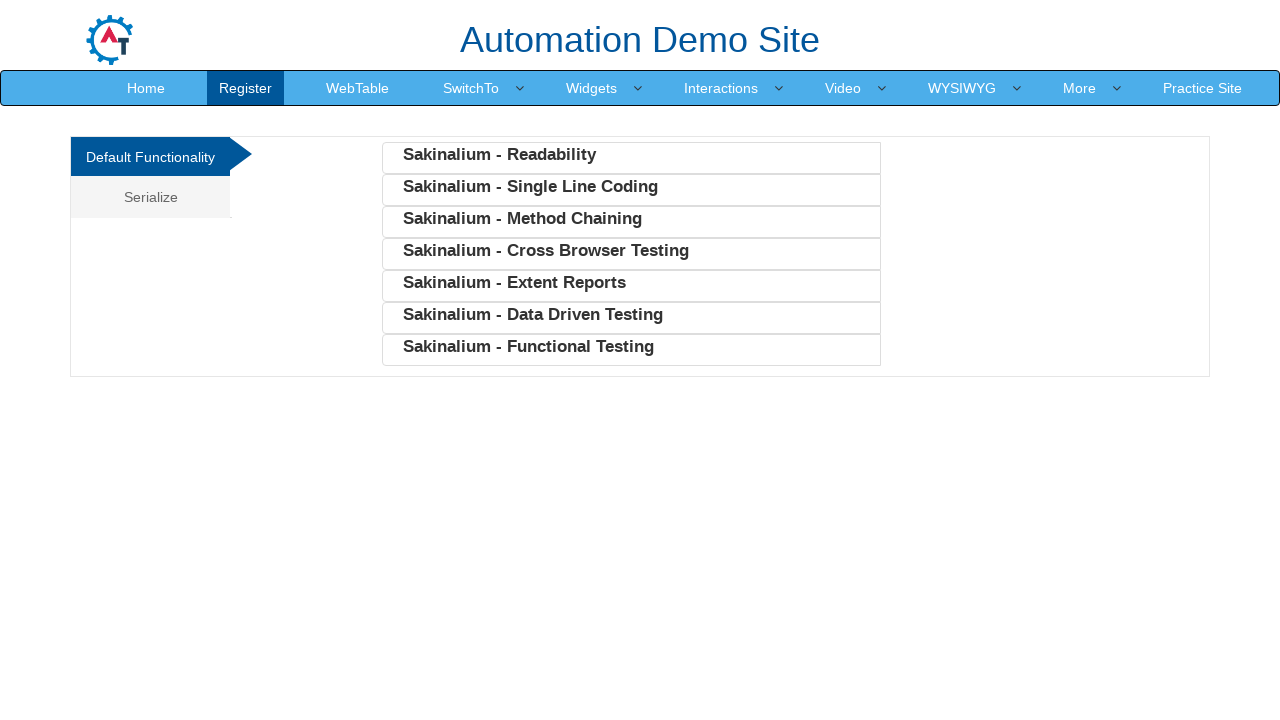

Selectable list loaded and became visible
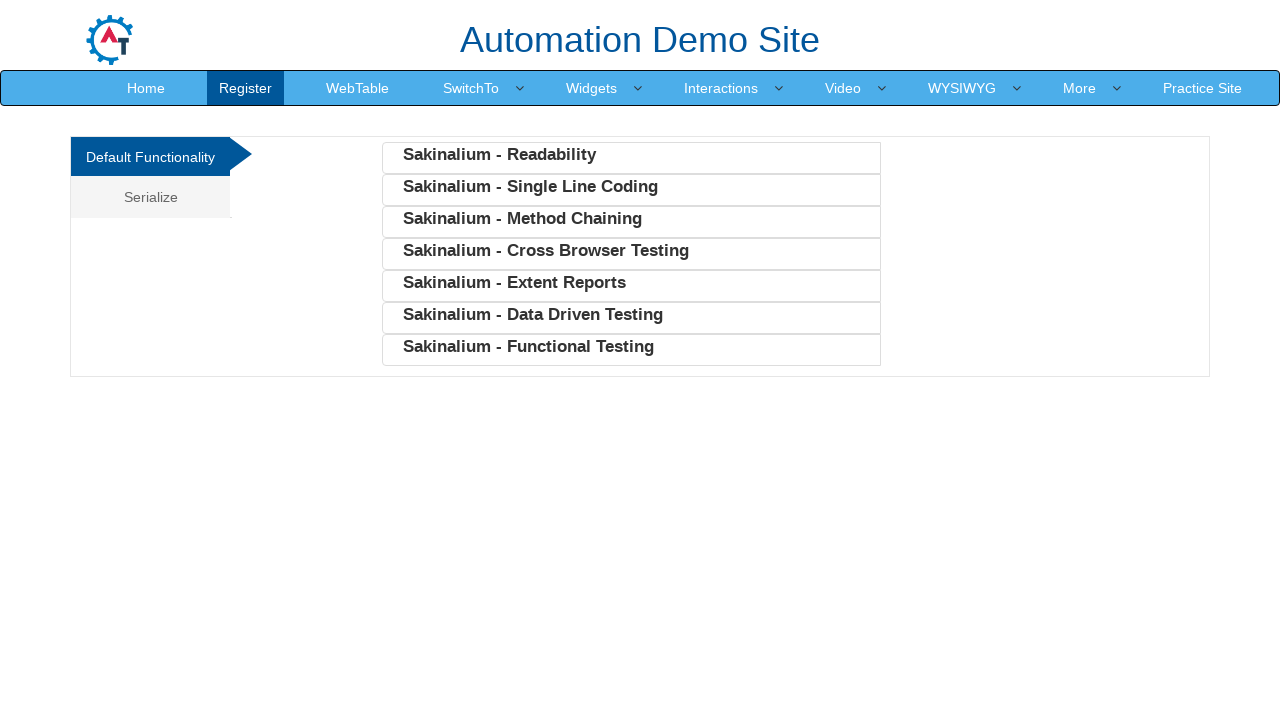

Clicked on 'Sakinalium' item in the selectable list at (631, 158) on #Default ul li:has-text('Sakinalium')
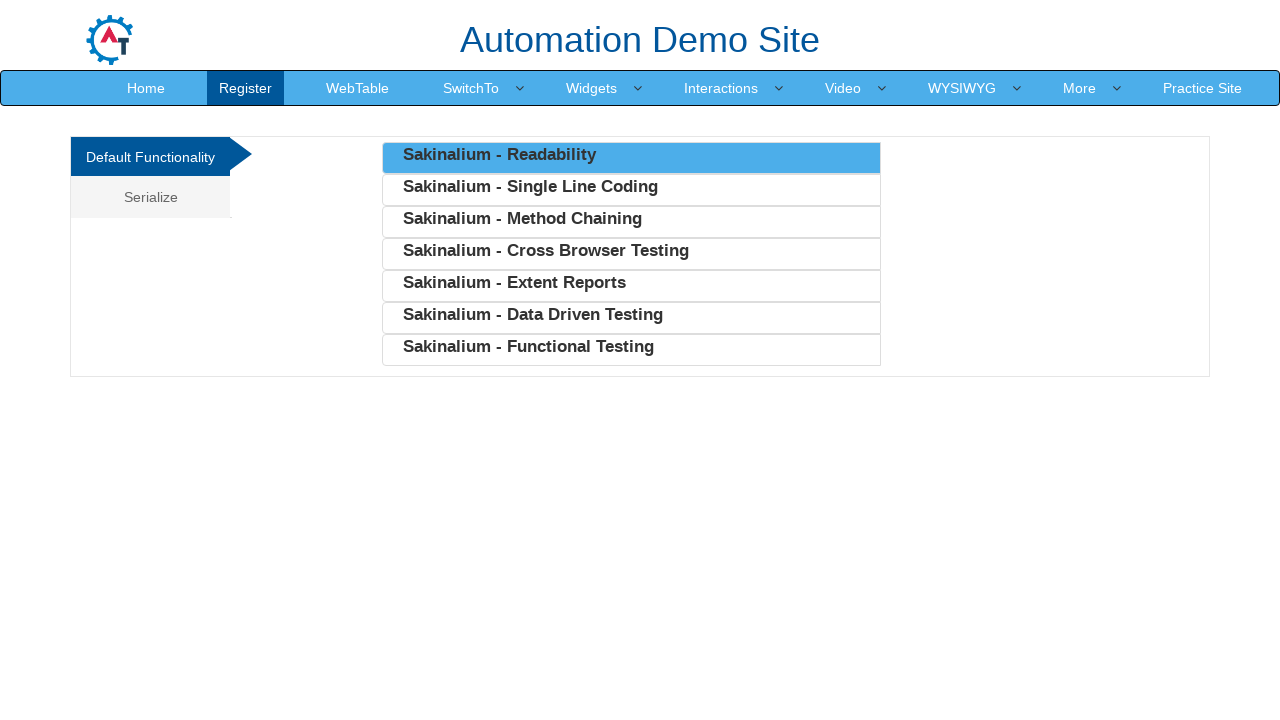

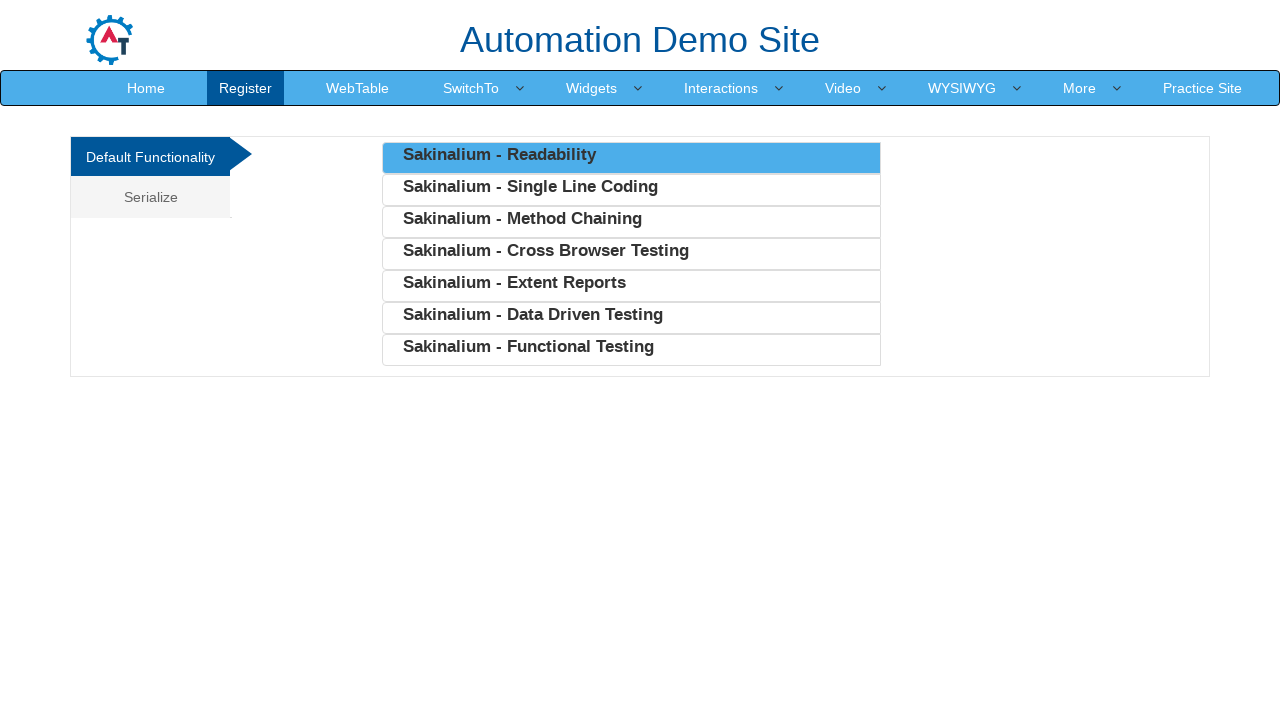